Tests various CSS selector techniques by filling a firstName input field using different selector patterns (ID, tag+ID, tag+class, attribute selectors)

Starting URL: https://www.hyrtutorials.com/p/css-selectors-practice.html

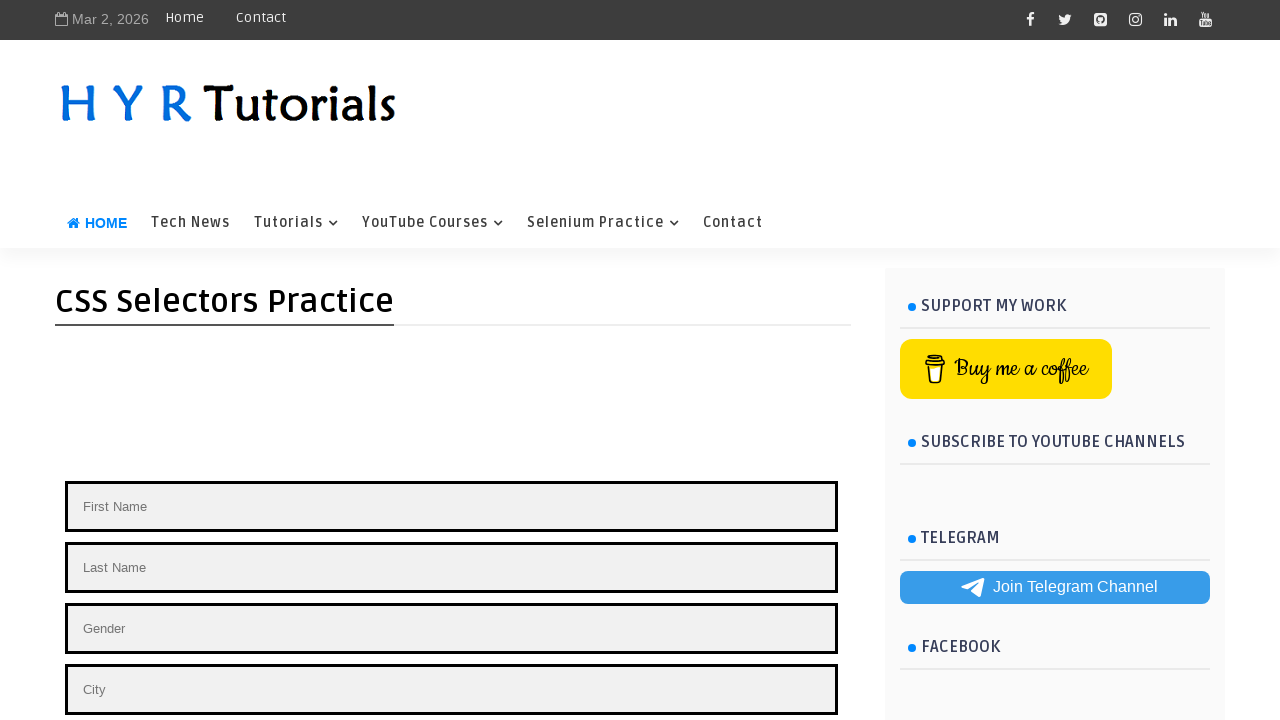

Filled firstName field using ID selector with 'Hello ' on #firstName
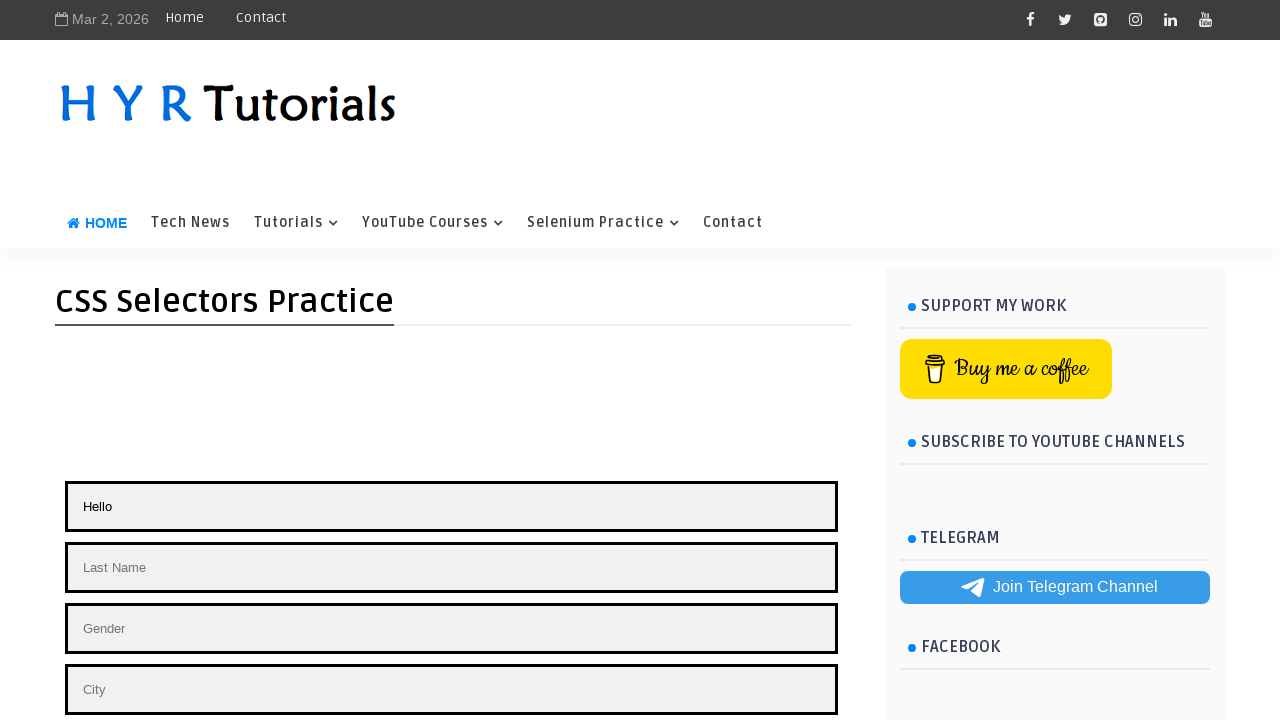

Filled firstName field using tag+ID selector with 'Hello namaste ' on input#firstName
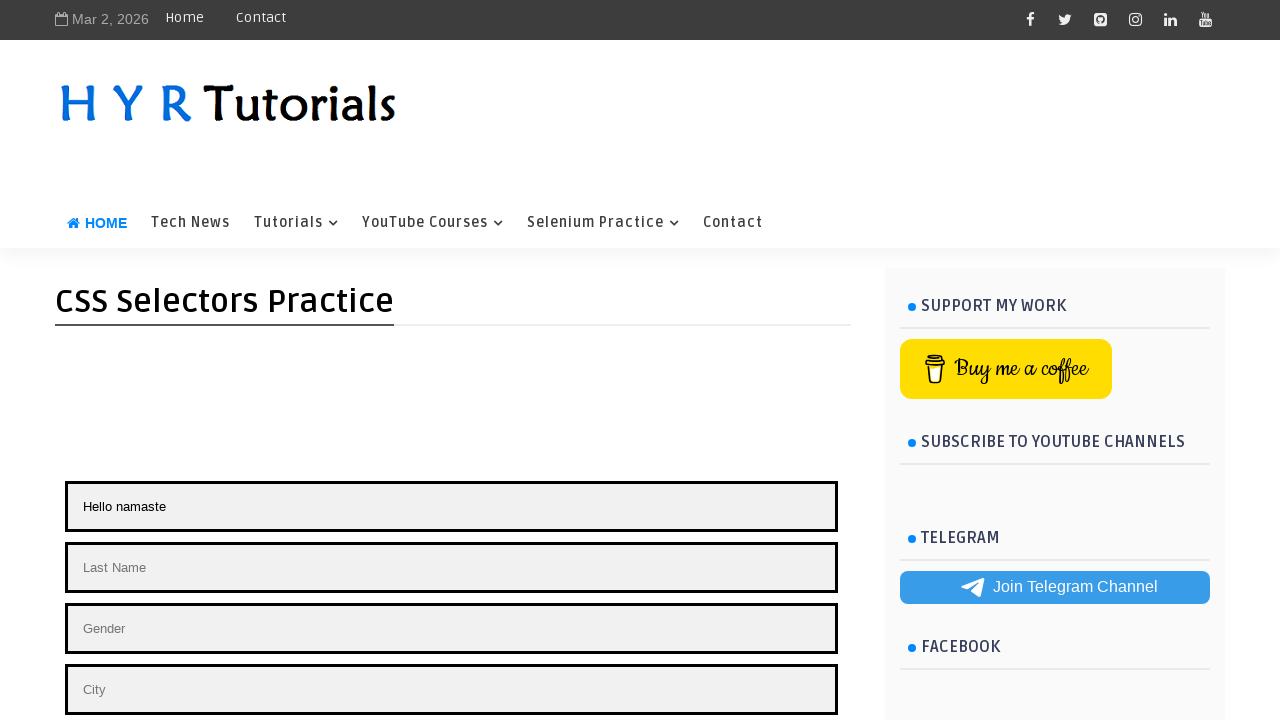

Filled firstName field using tag+class selector with 'Hello namaste brother ' on input.name
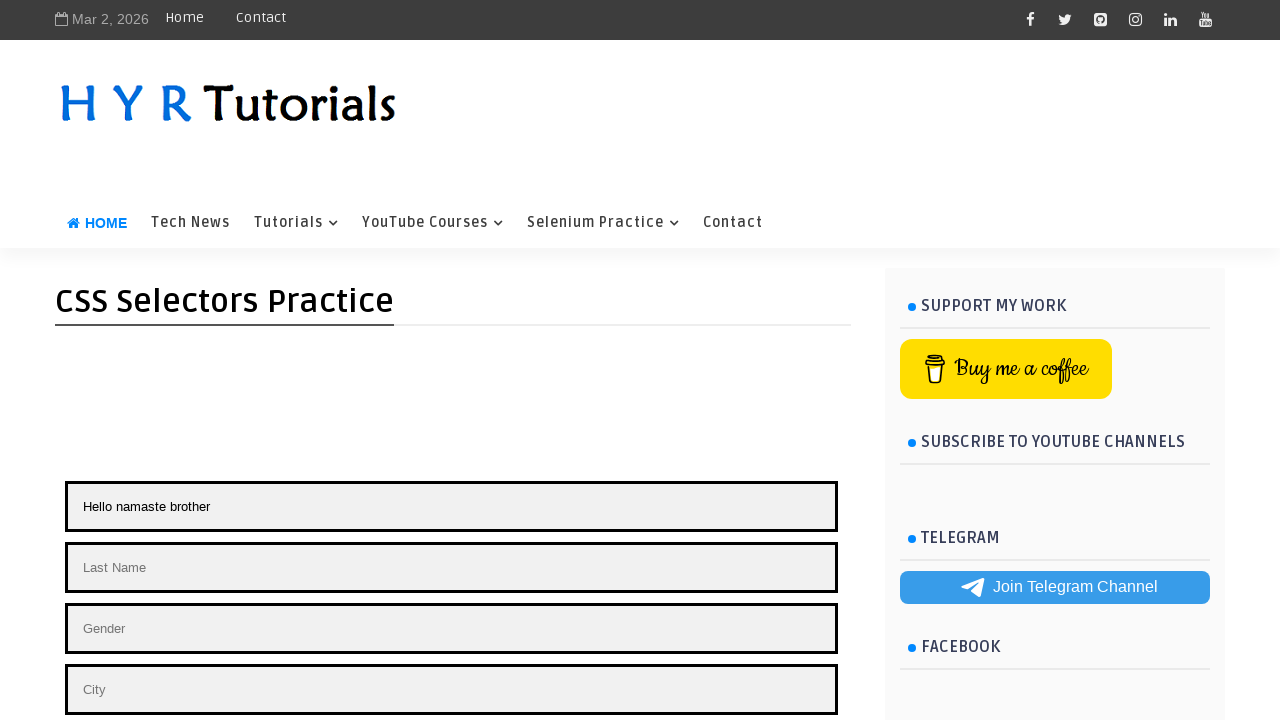

Filled firstName field using attribute selector with 'Hello namaste brother neekosame ' on input[id=firstName]
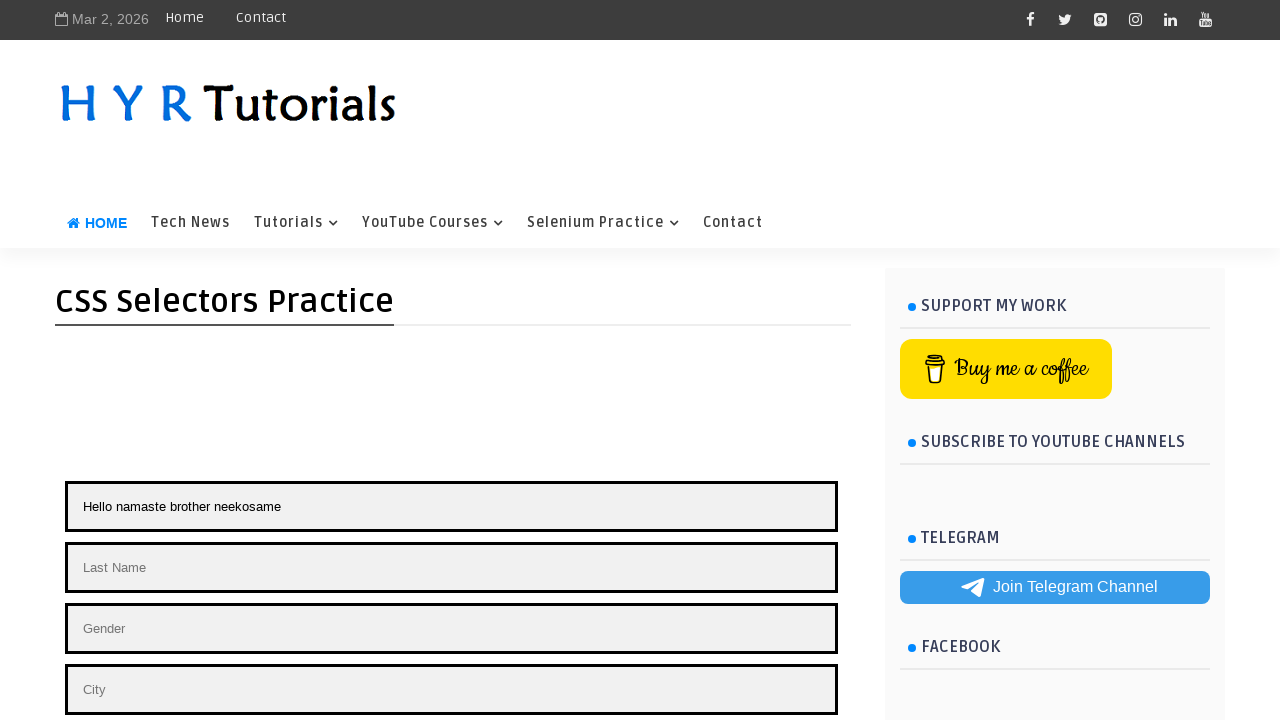

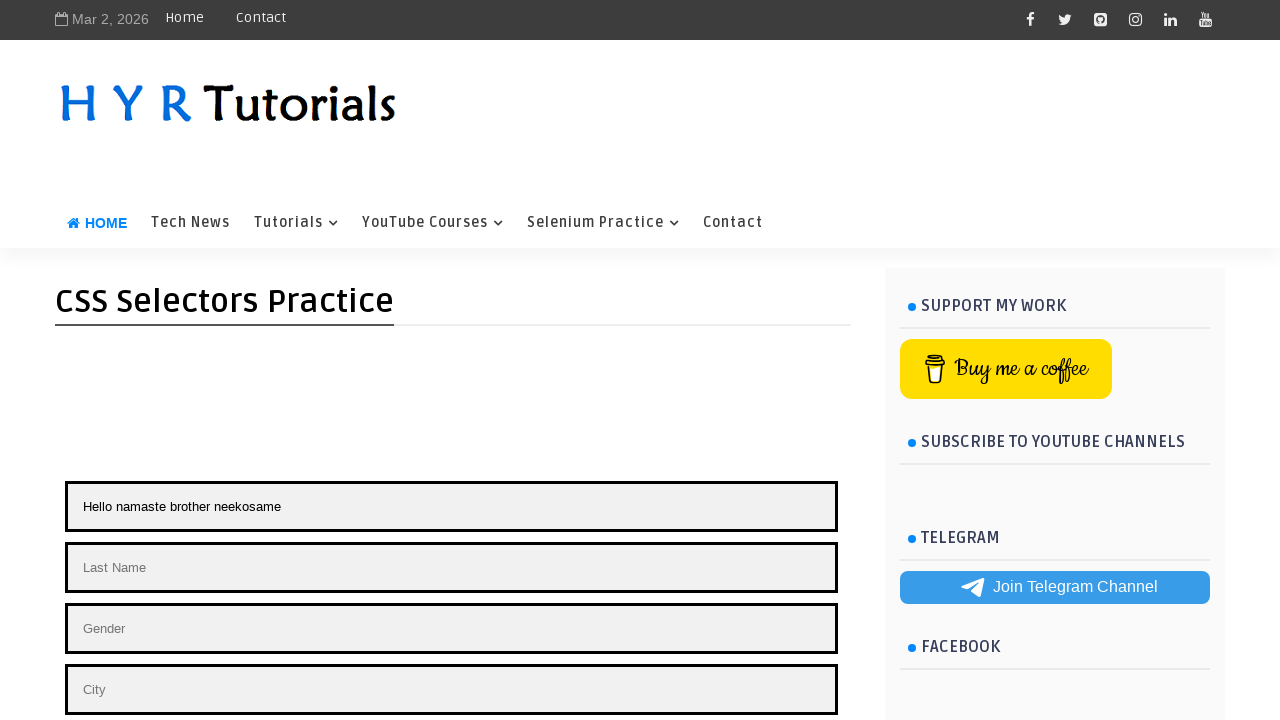